Tests that pressing the semicolon key is not recognized by the page

Starting URL: https://the-internet.herokuapp.com/key_presses

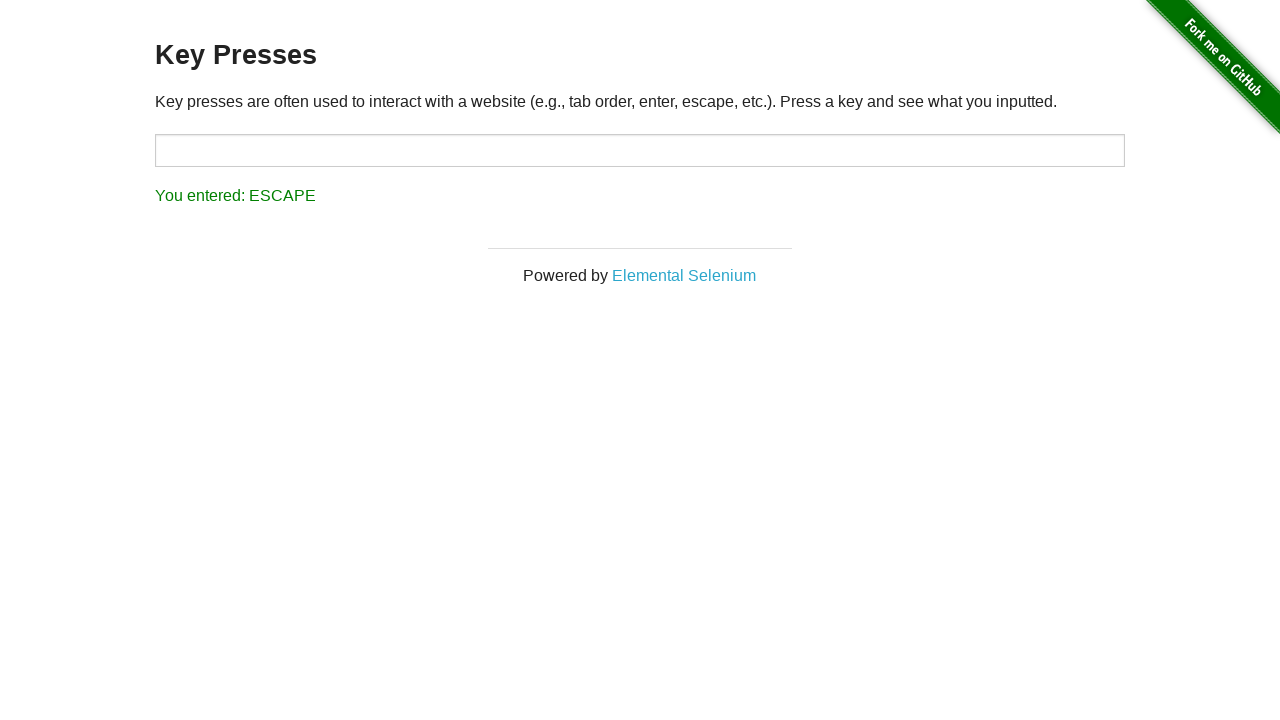

Clicked on the target input field at (640, 150) on input#target
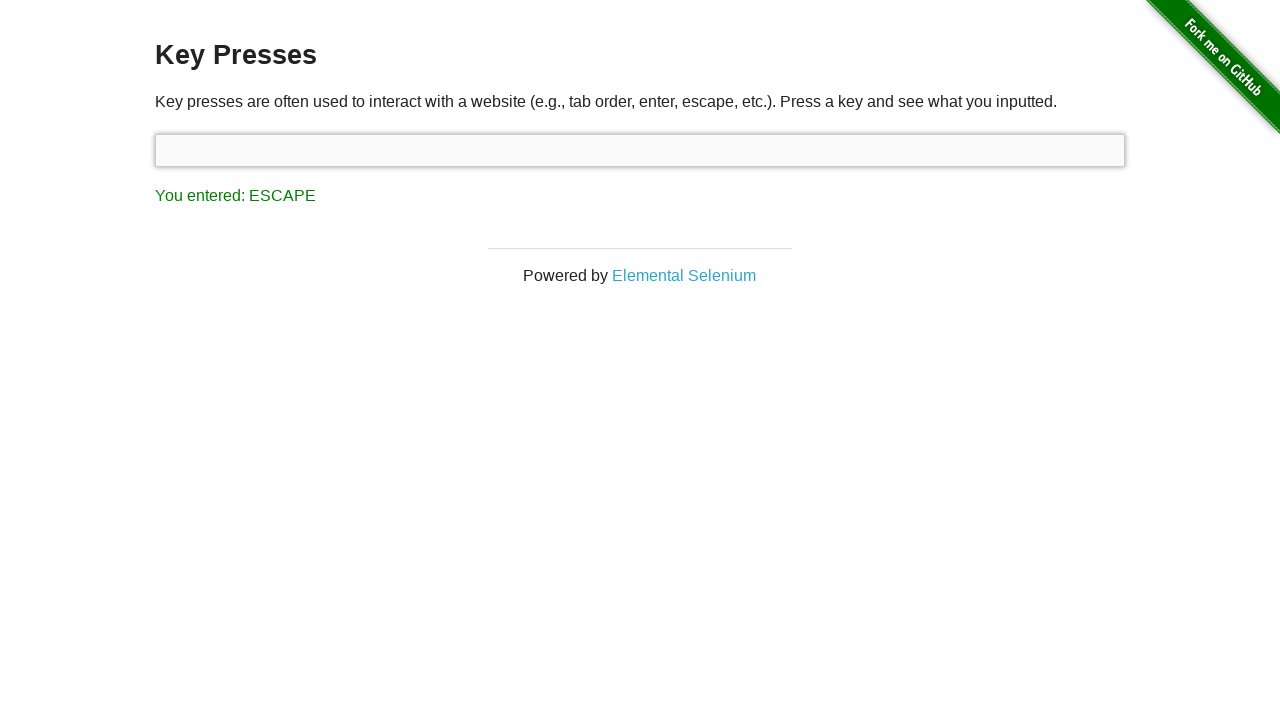

Pressed the Semicolon key
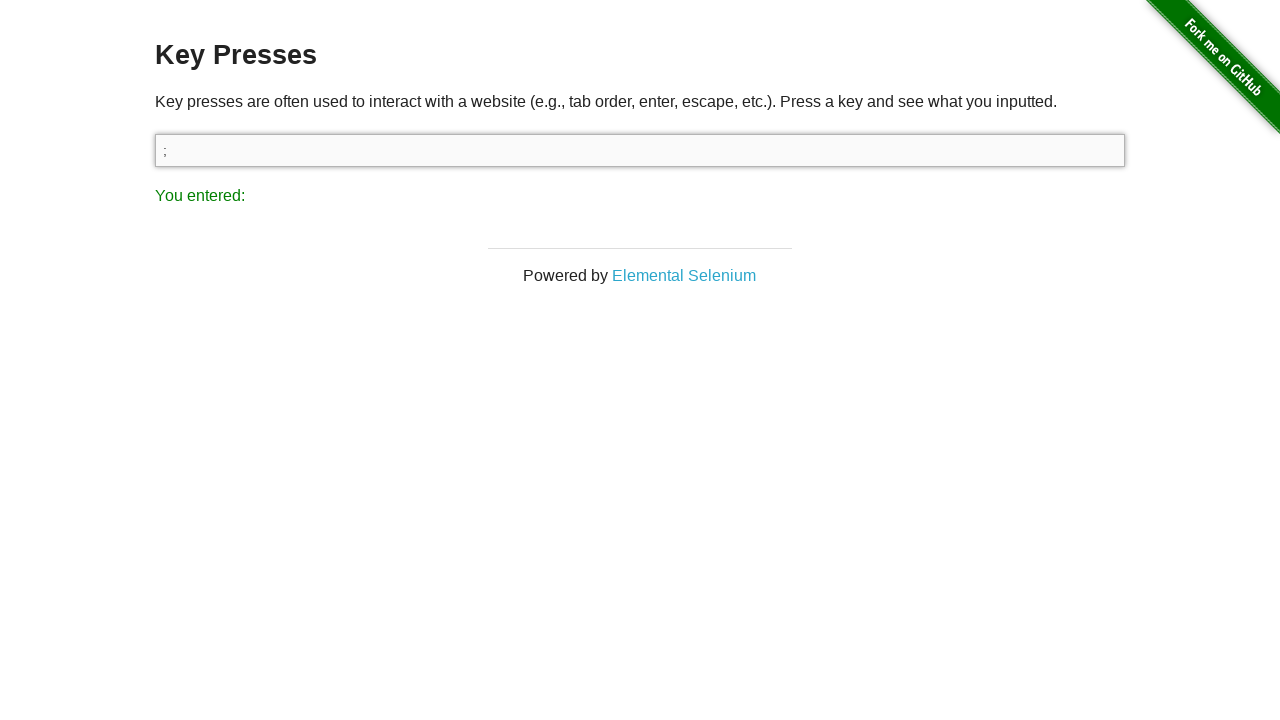

Result element loaded after semicolon key press
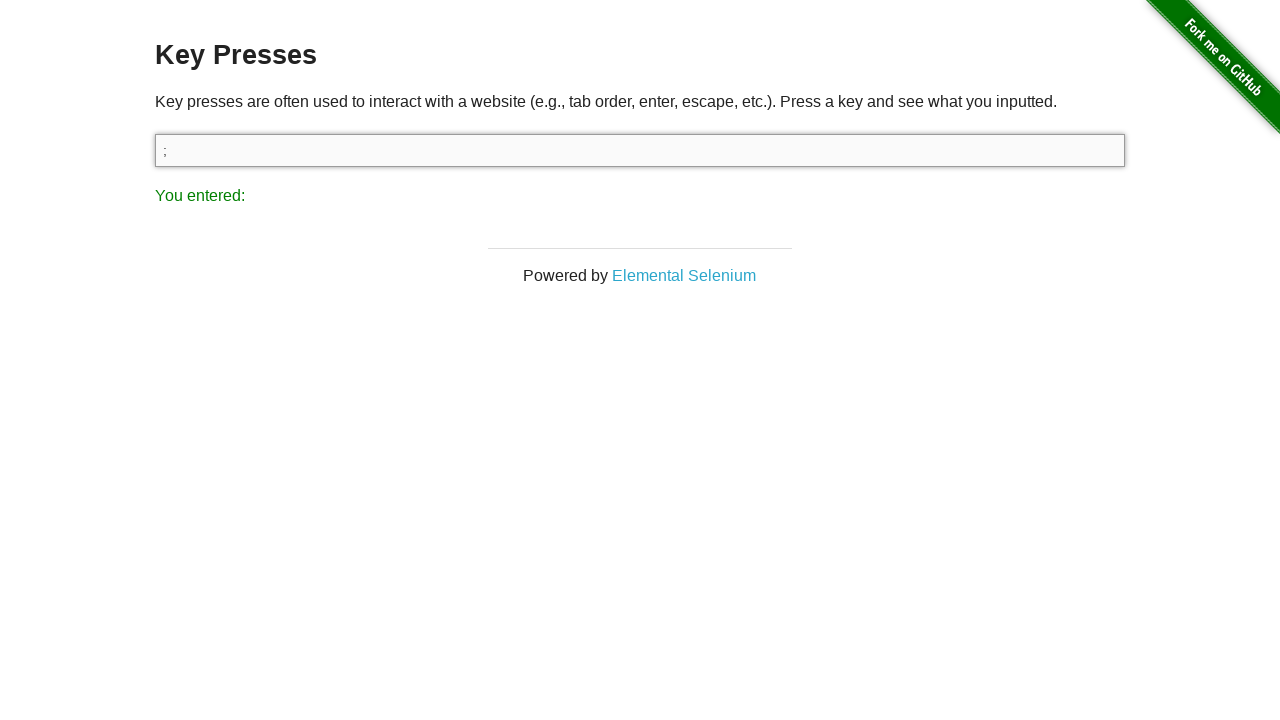

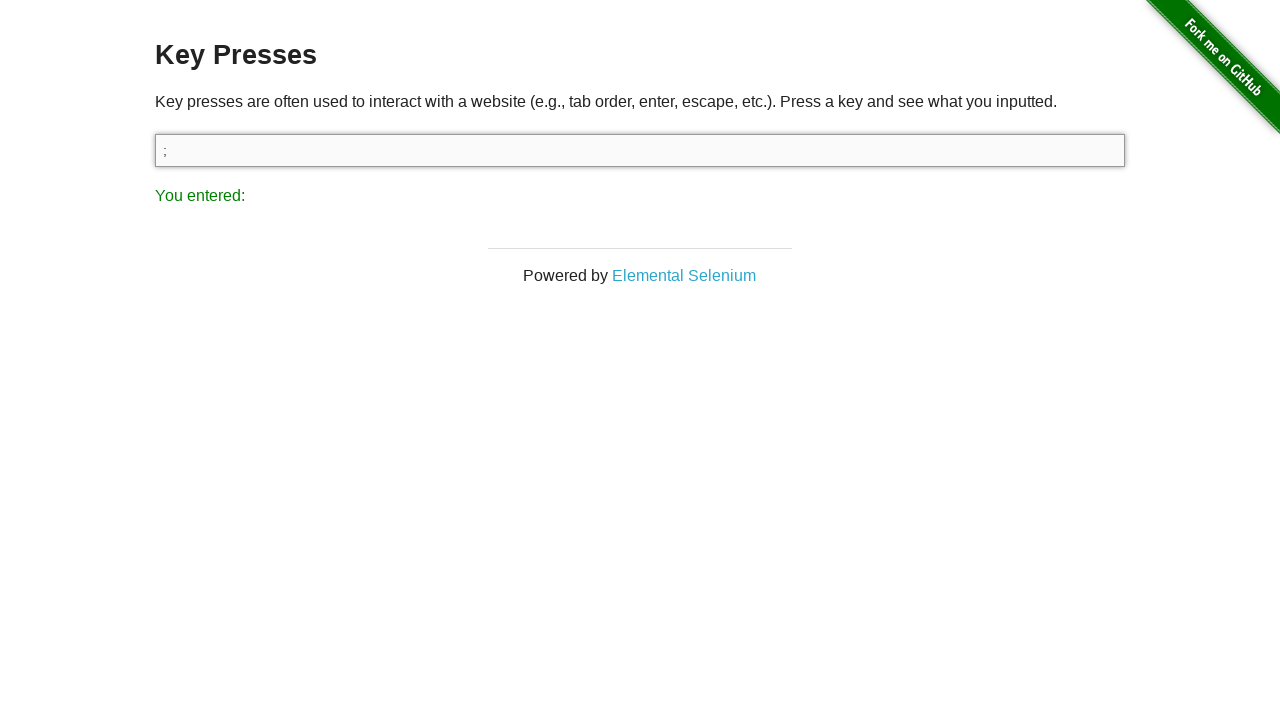